Navigates to wisequarter.com homepage and verifies that the URL contains "wisequarter"

Starting URL: https://www.wisequarter.com

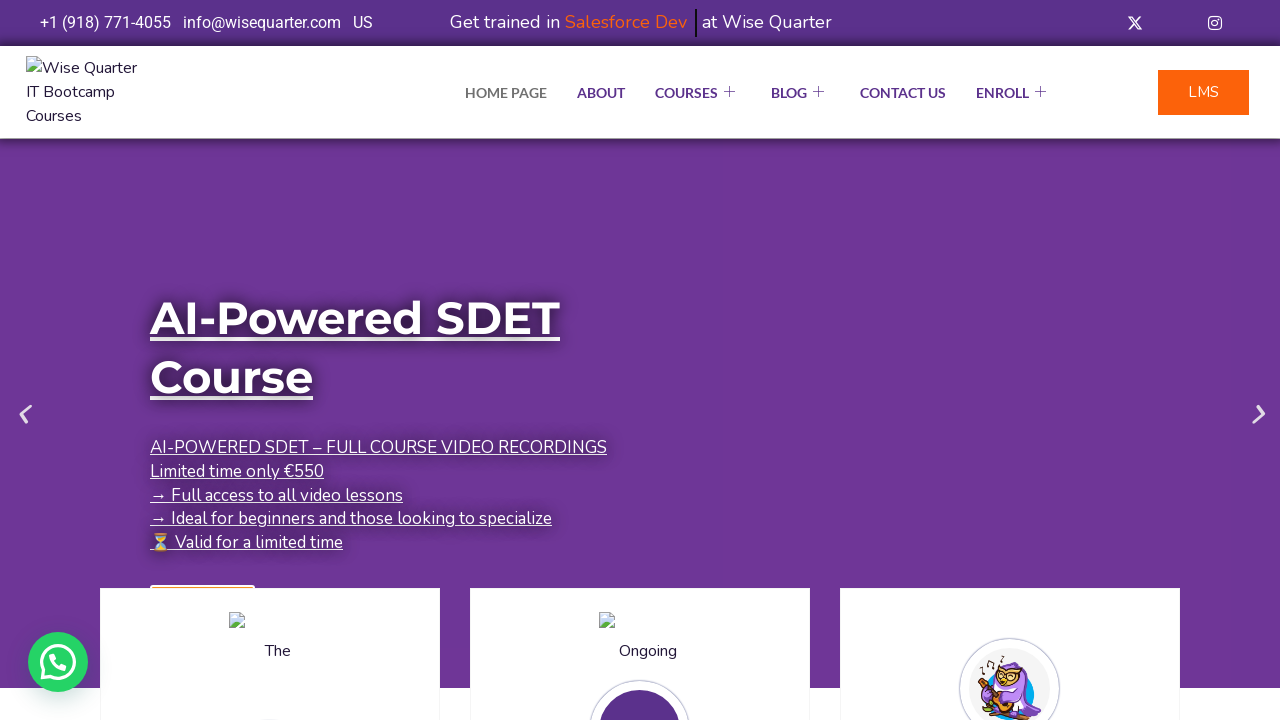

Waited for page to load with domcontentloaded state
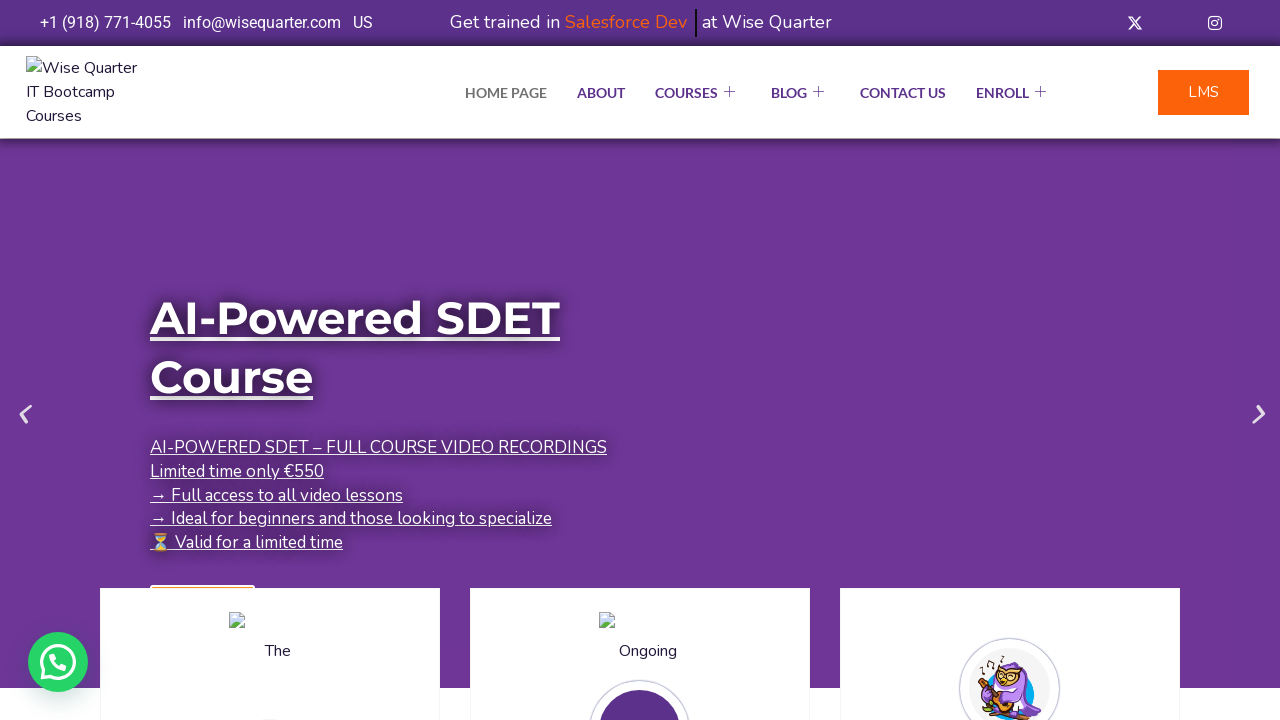

Retrieved current URL: https://wisequarter.com/
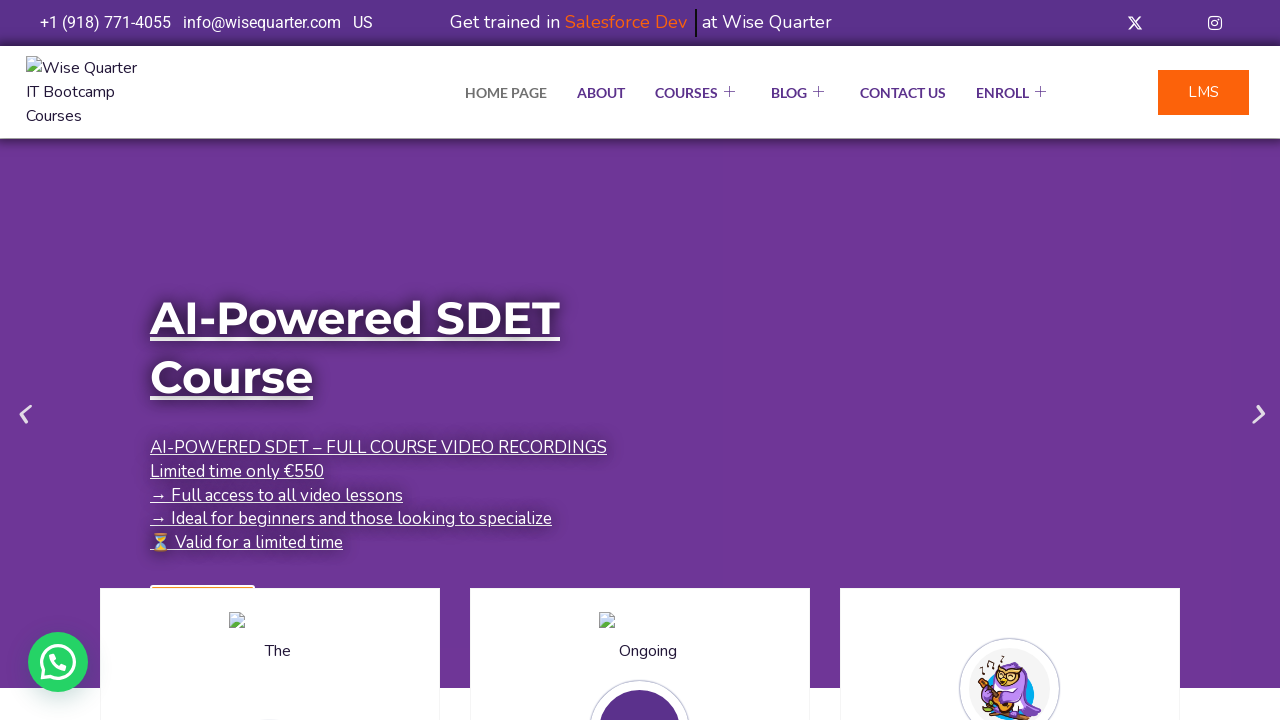

Verified that URL contains 'wisequarter'
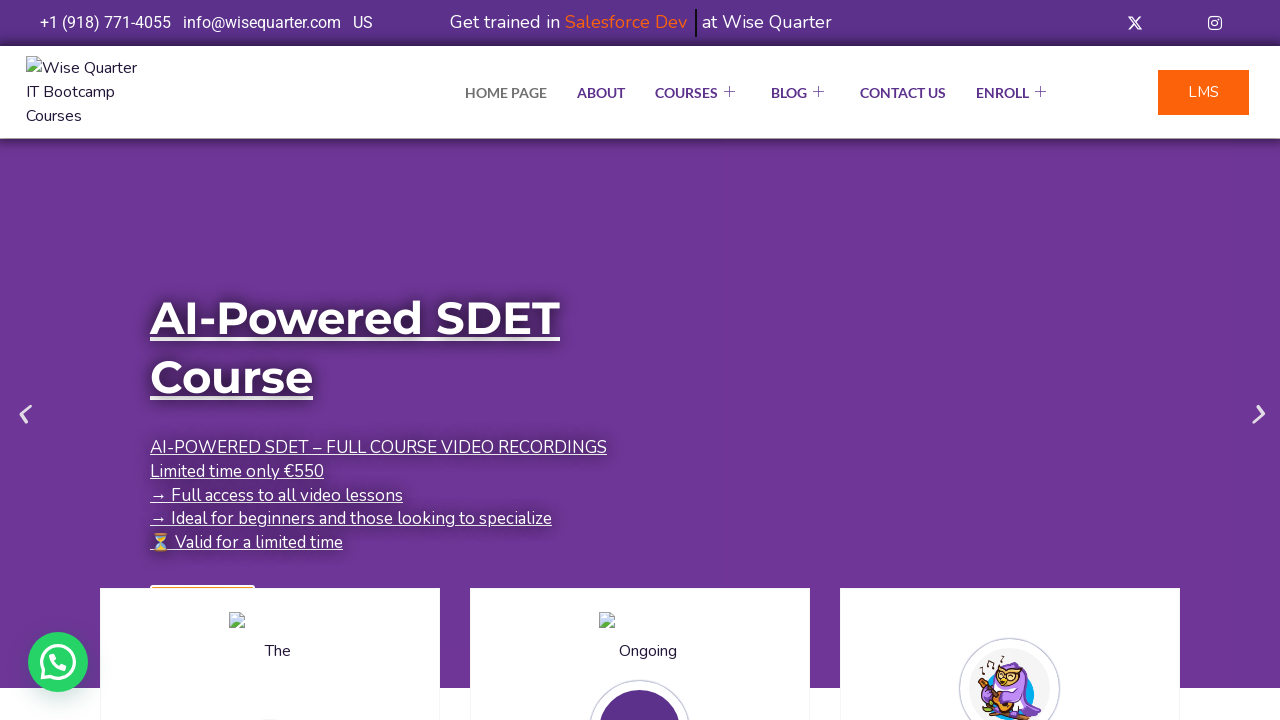

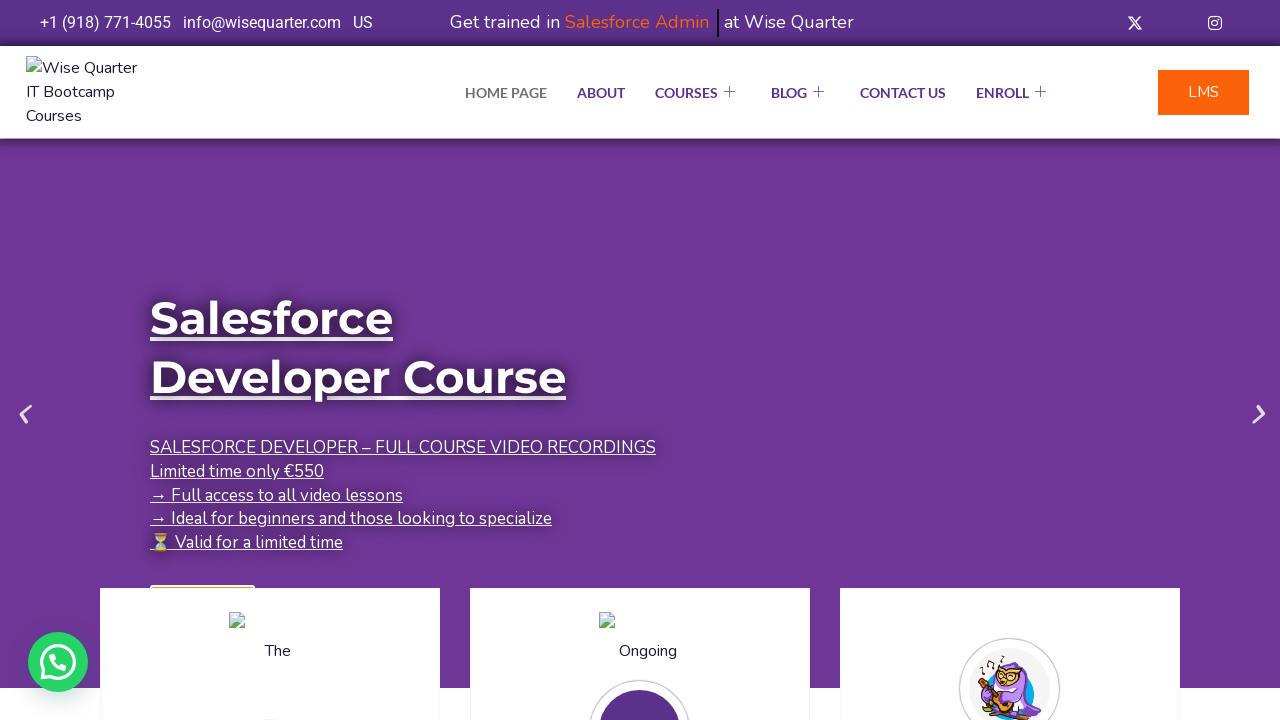